Navigates to a links page, finds a link with text "Home" and clicks on it

Starting URL: https://demoqa.com/links

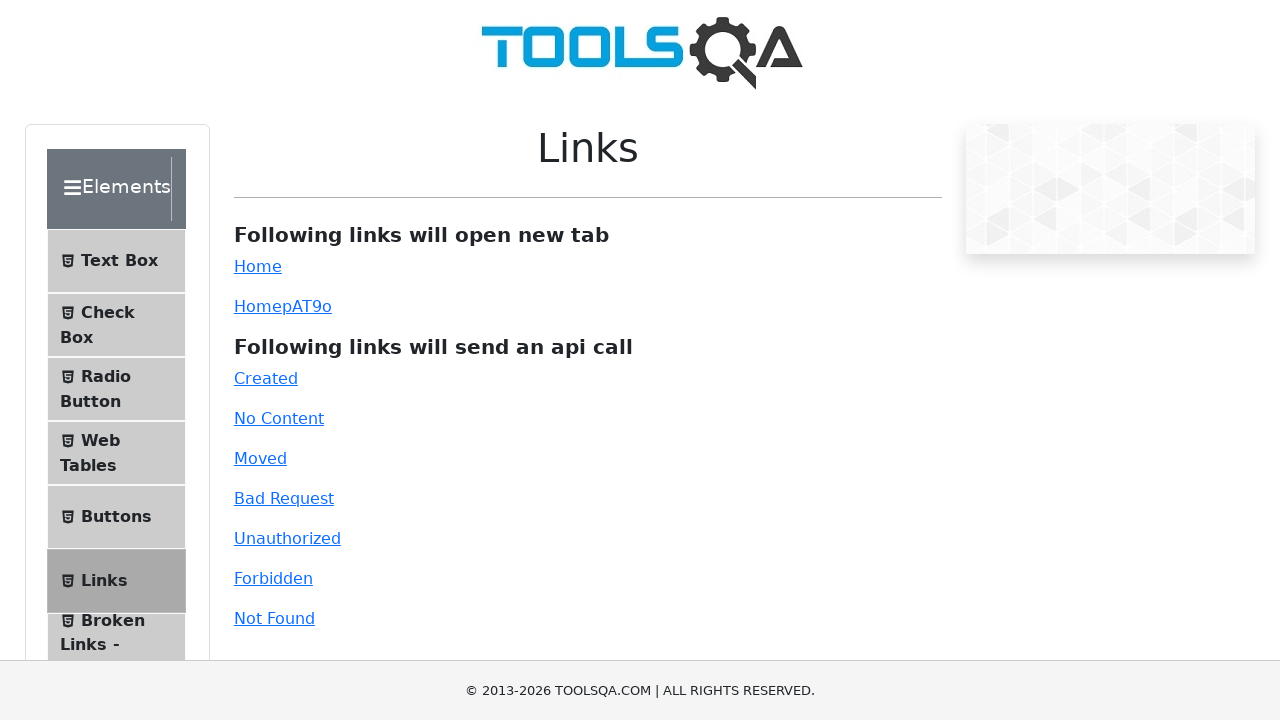

Navigated to links page at https://demoqa.com/links
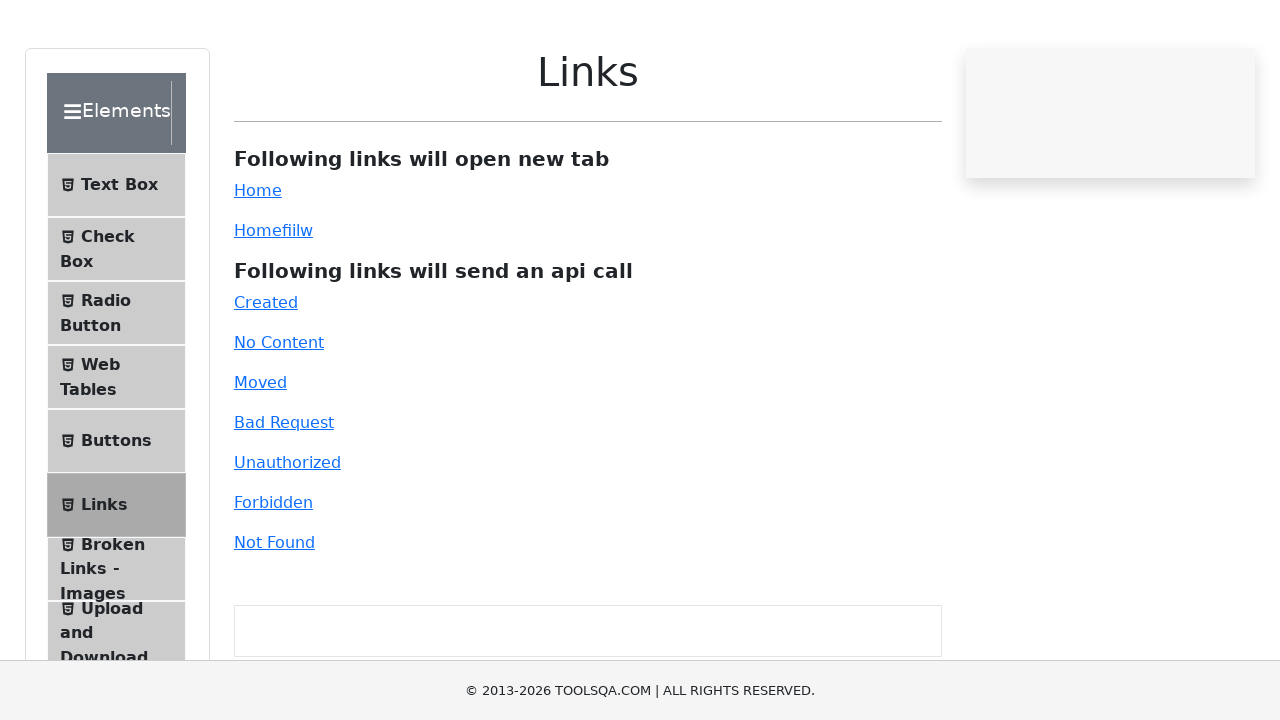

Found and clicked the 'Home' link at (258, 266) on text=Home
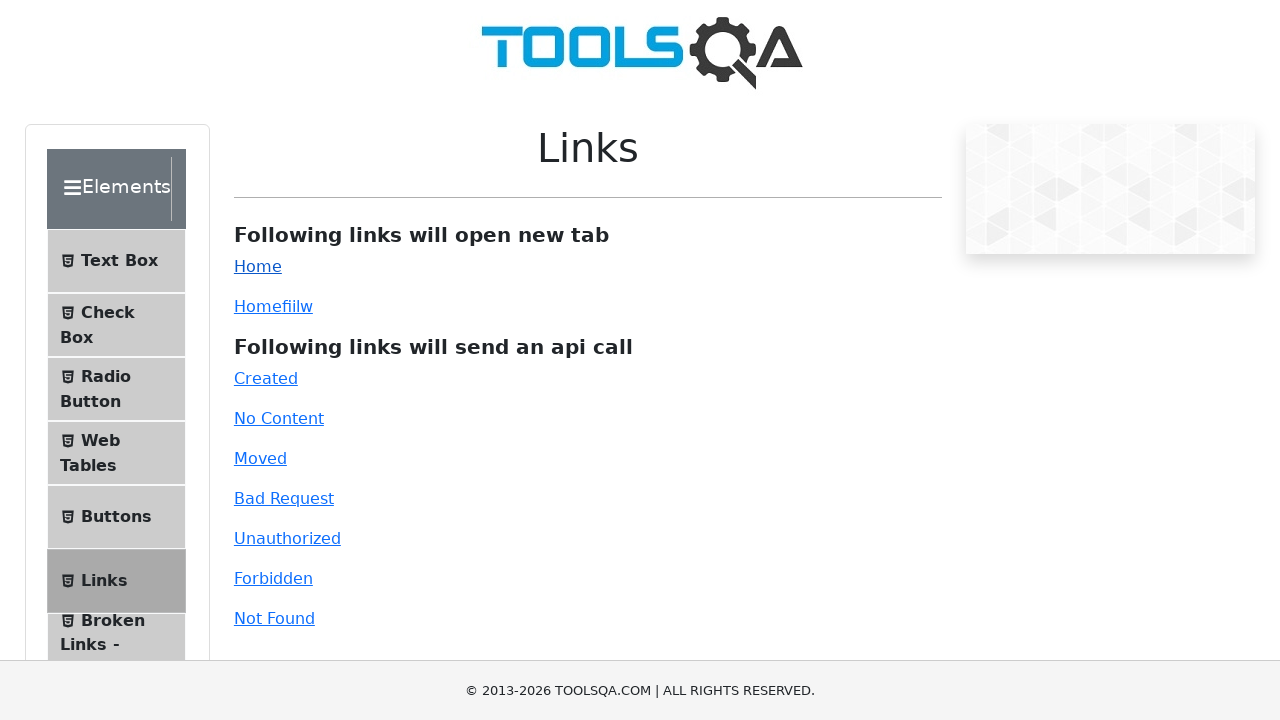

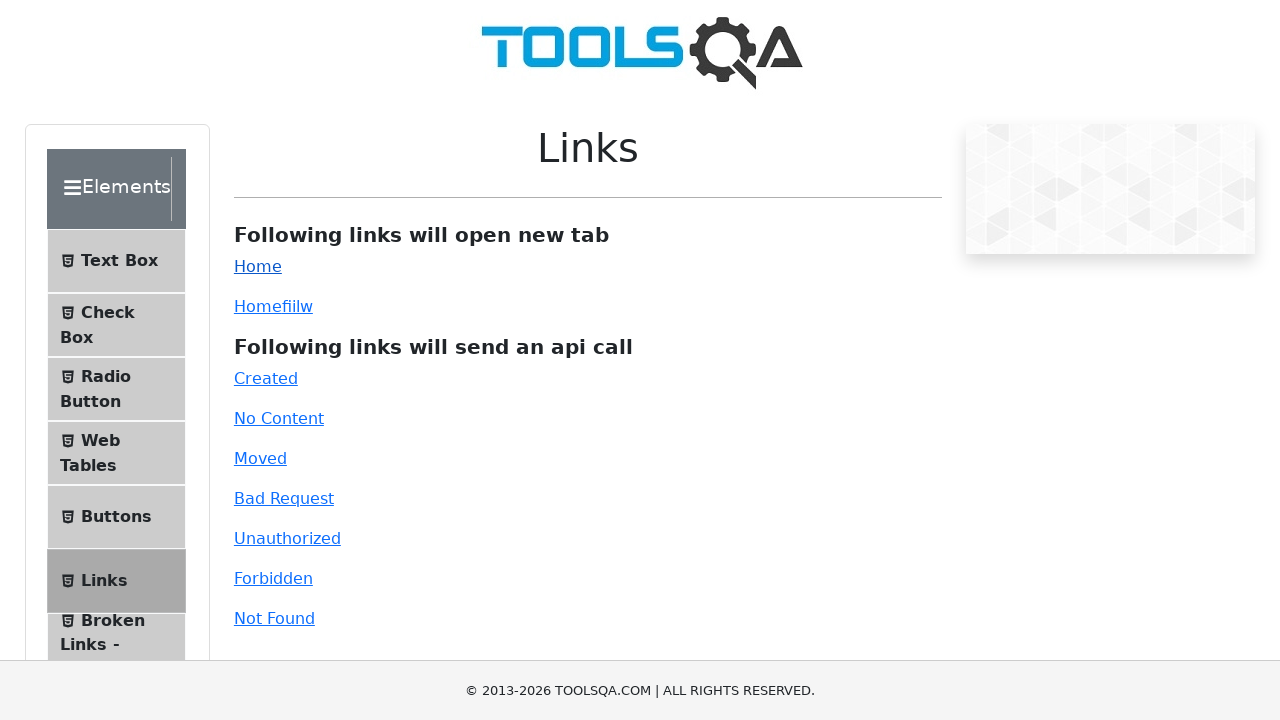